Navigates to the Inputs page and fills a number input field to verify input functionality

Starting URL: https://practice.cydeo.com/

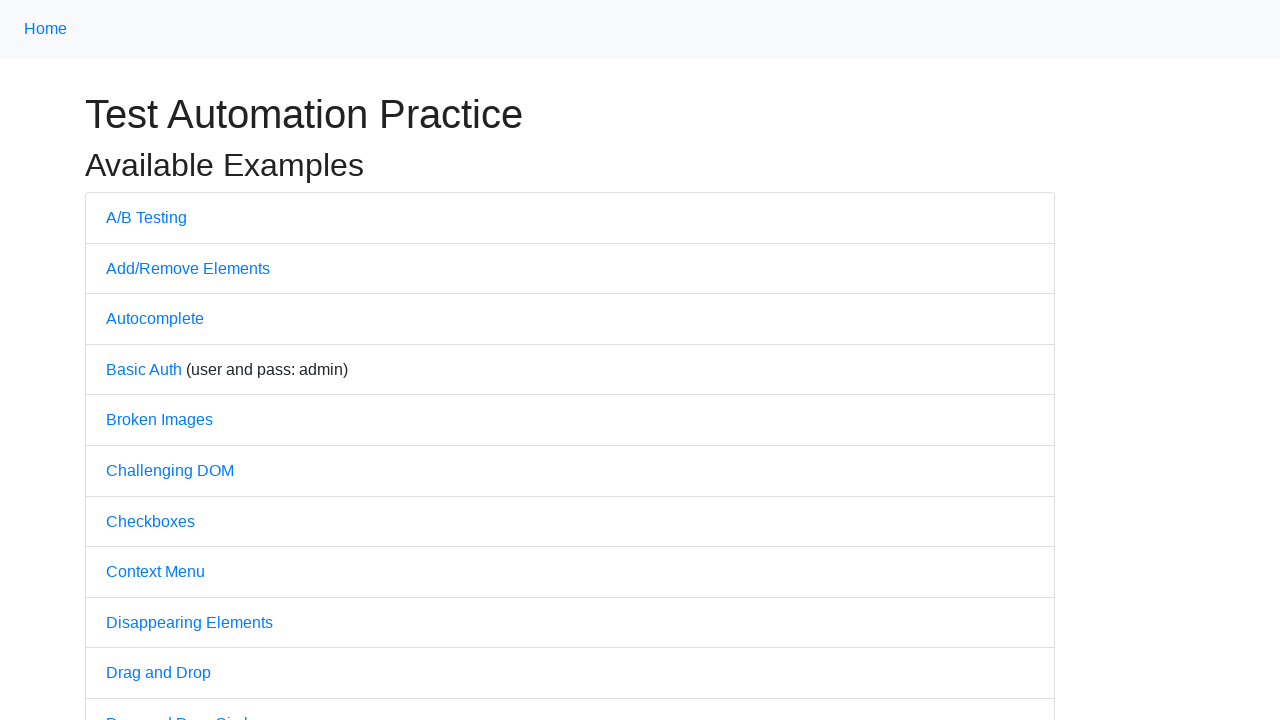

Clicked on Inputs link to navigate to Inputs page at (128, 361) on internal:text="Inputs"i
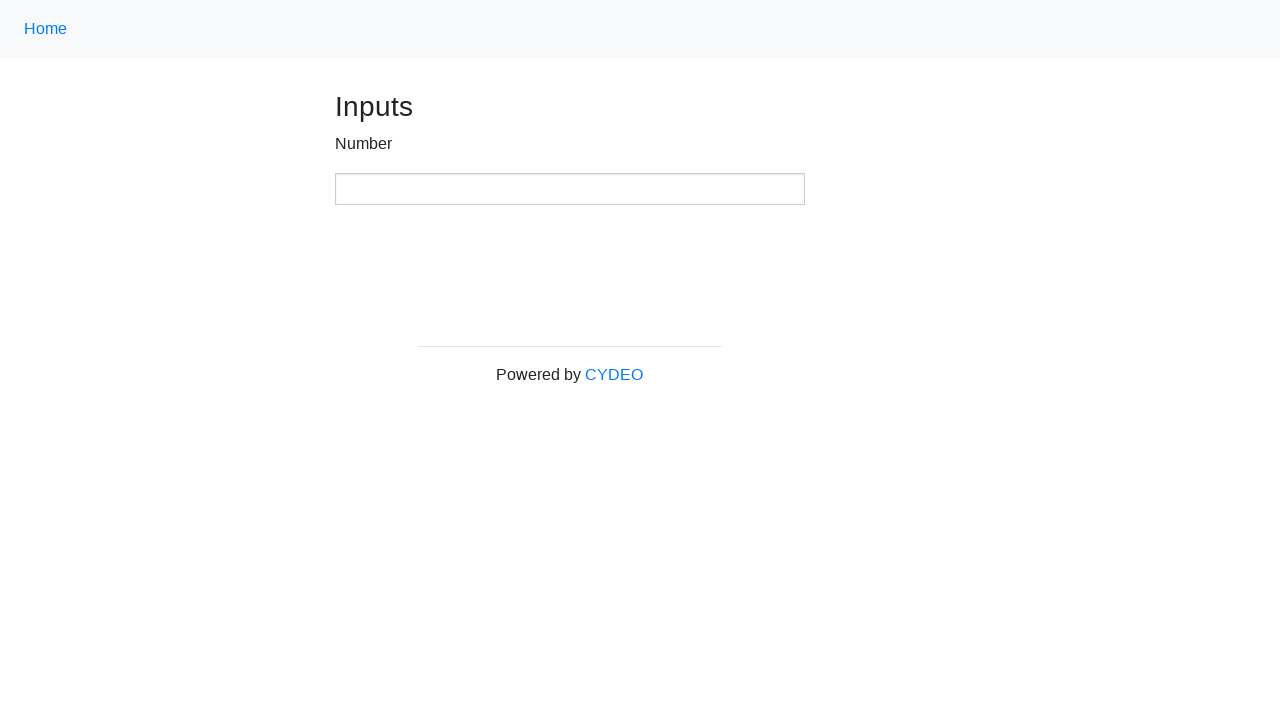

Filled number input field with value '12345' on input[type='number']
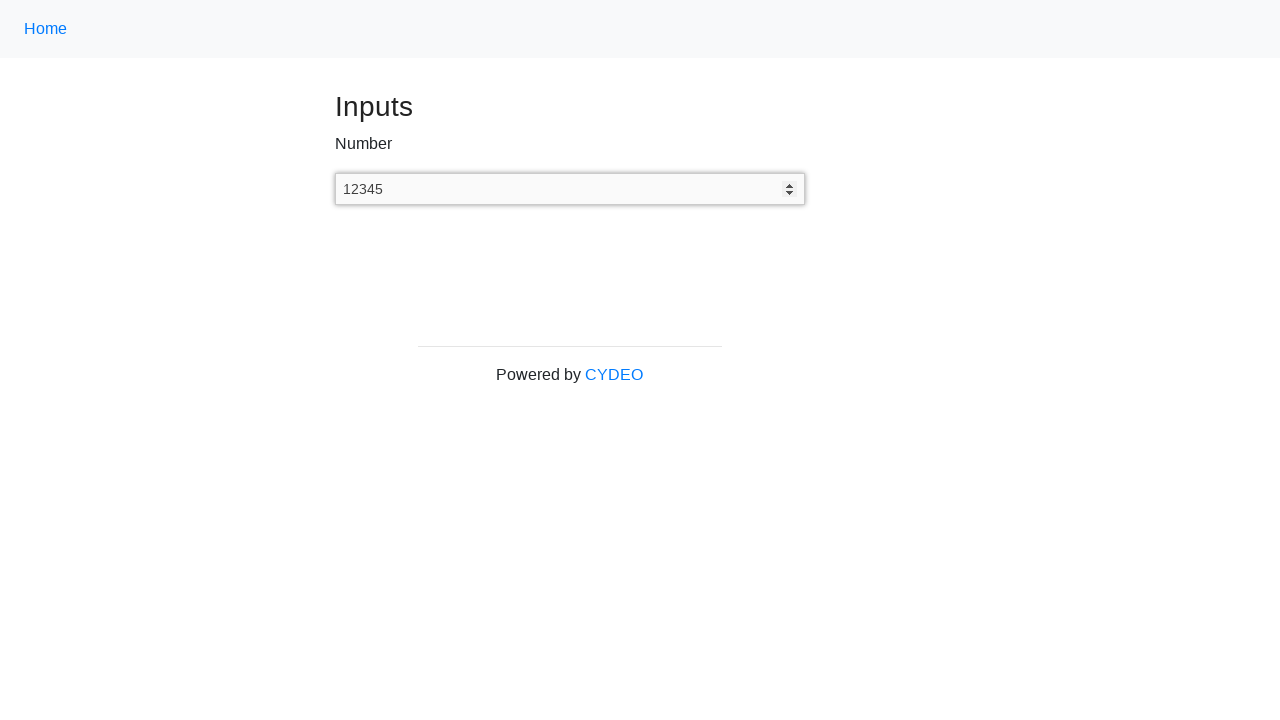

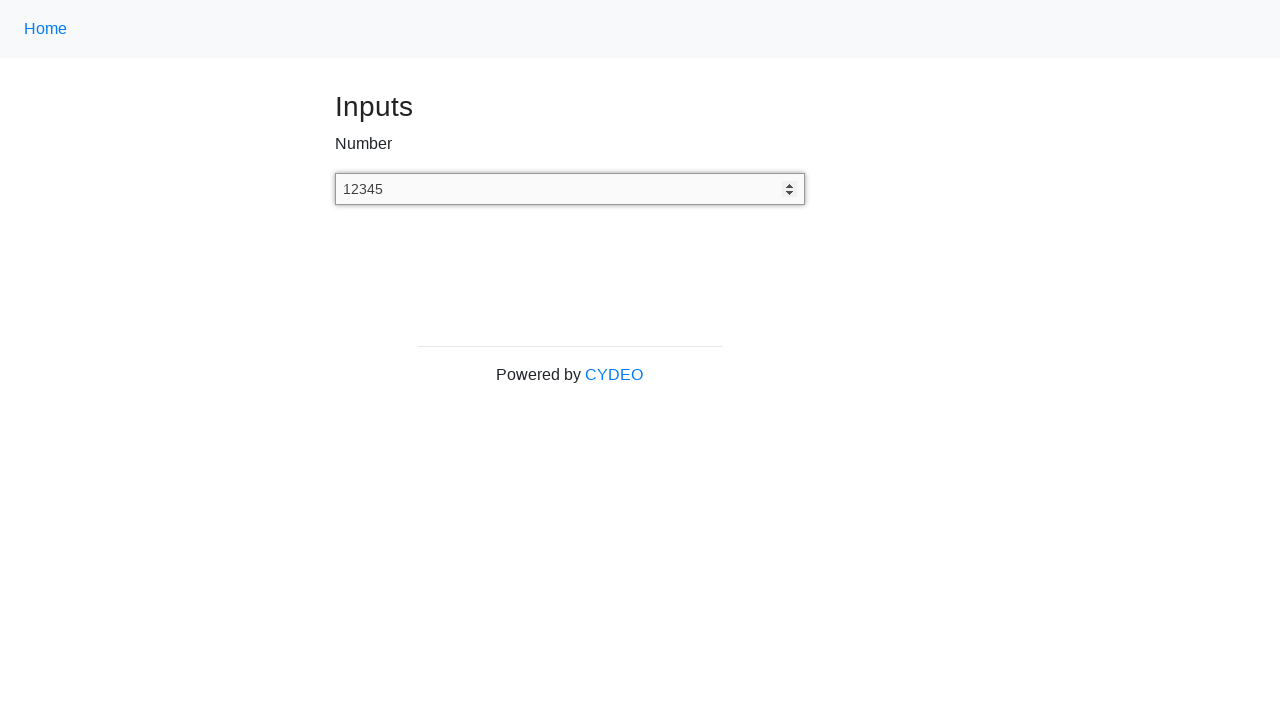